Navigates to W3Schools HTML tables page and verifies that the example table is present and accessible

Starting URL: https://www.w3schools.com/html/html_tables.asp

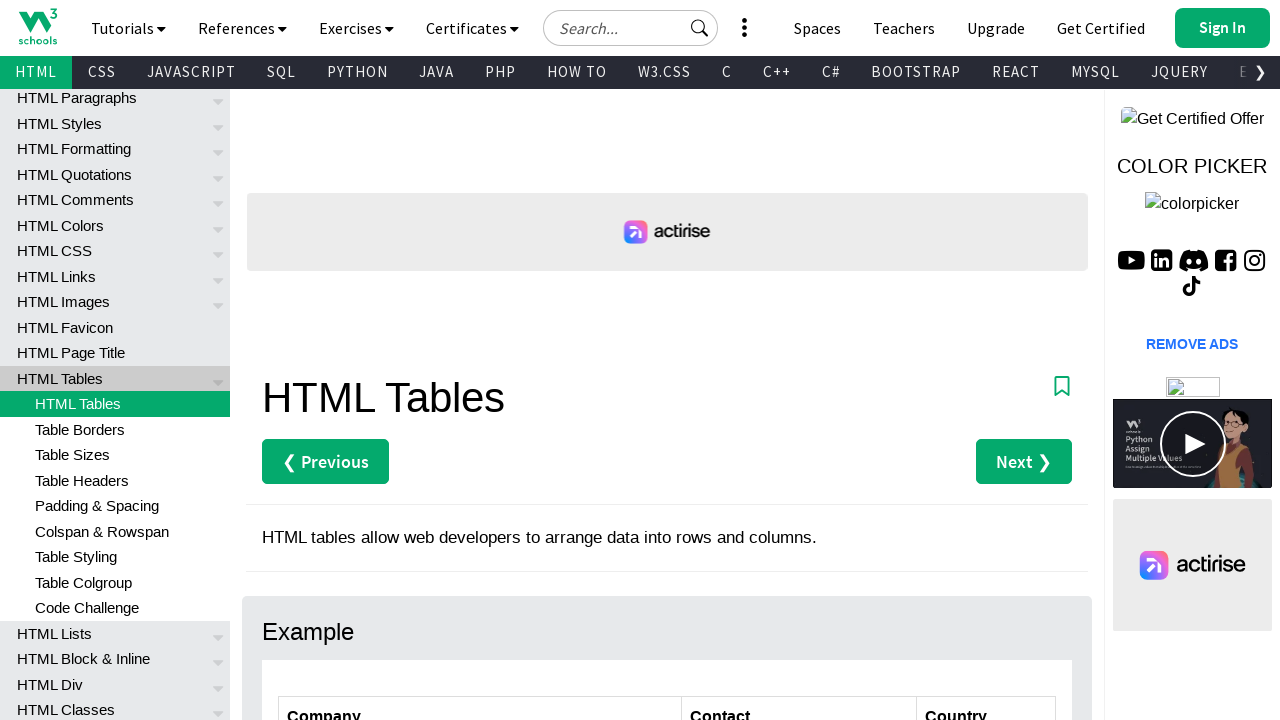

Navigated to W3Schools HTML tables page
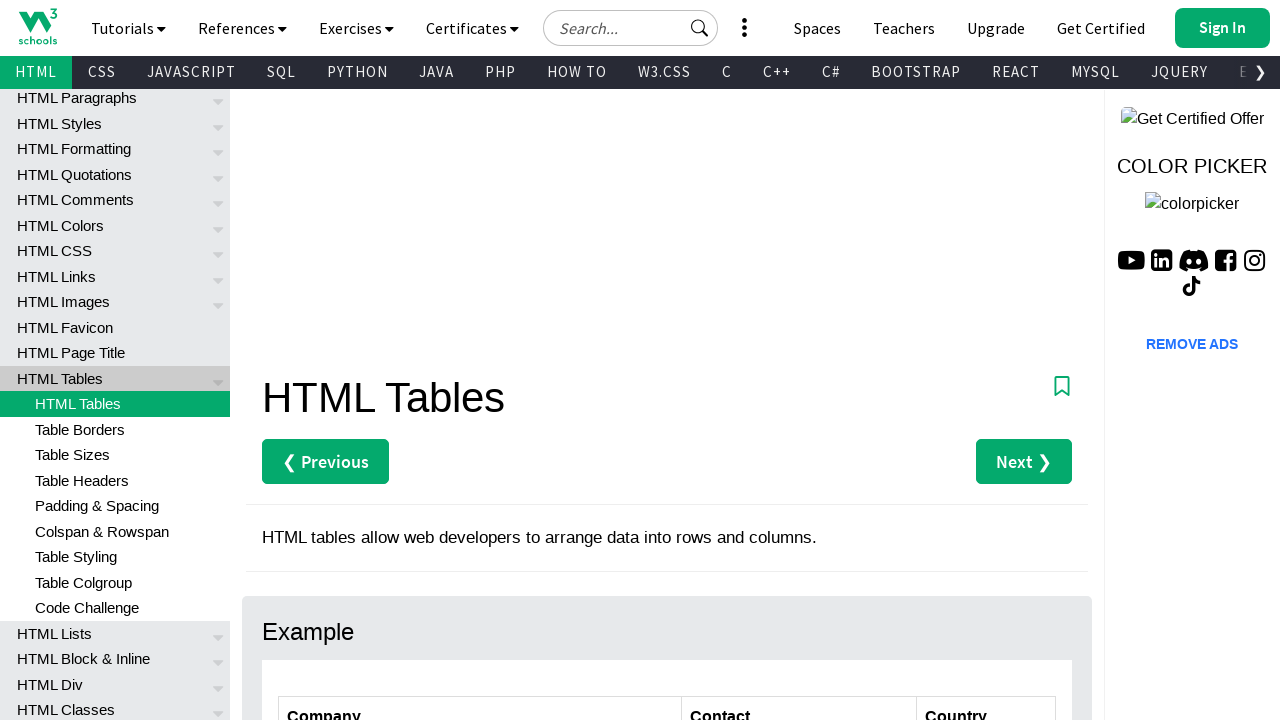

Main content area loaded
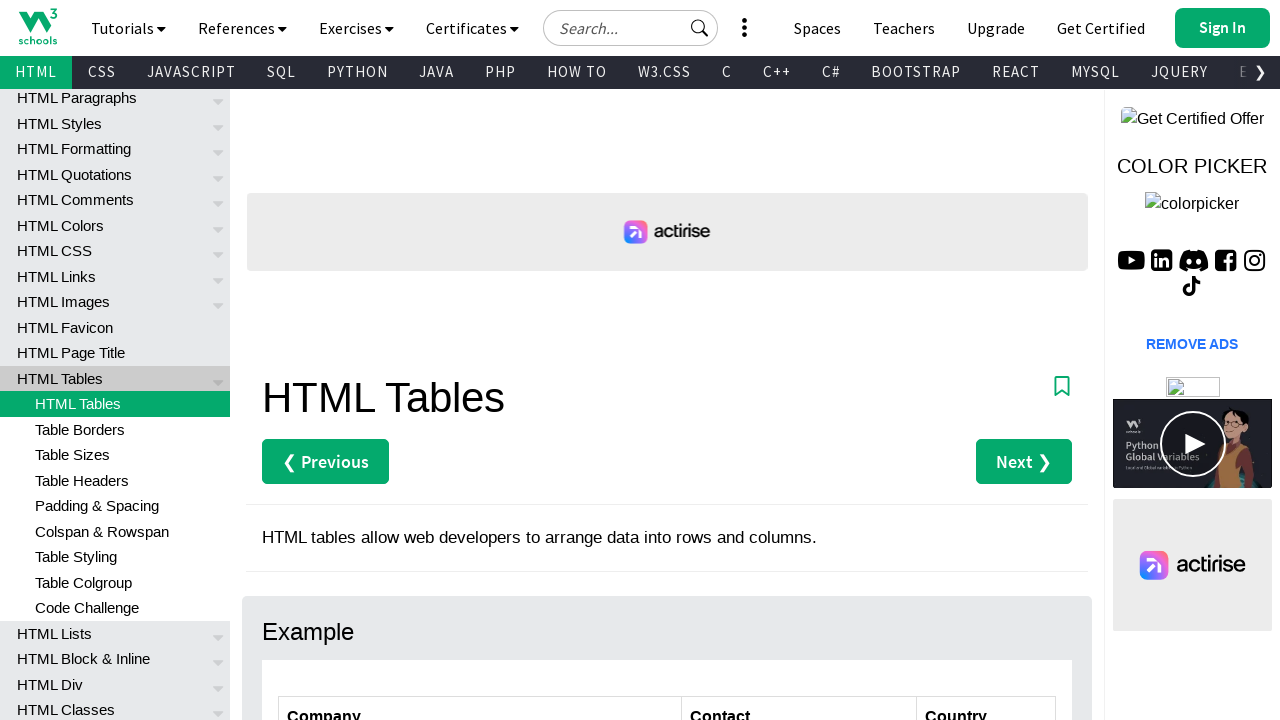

Located example table element
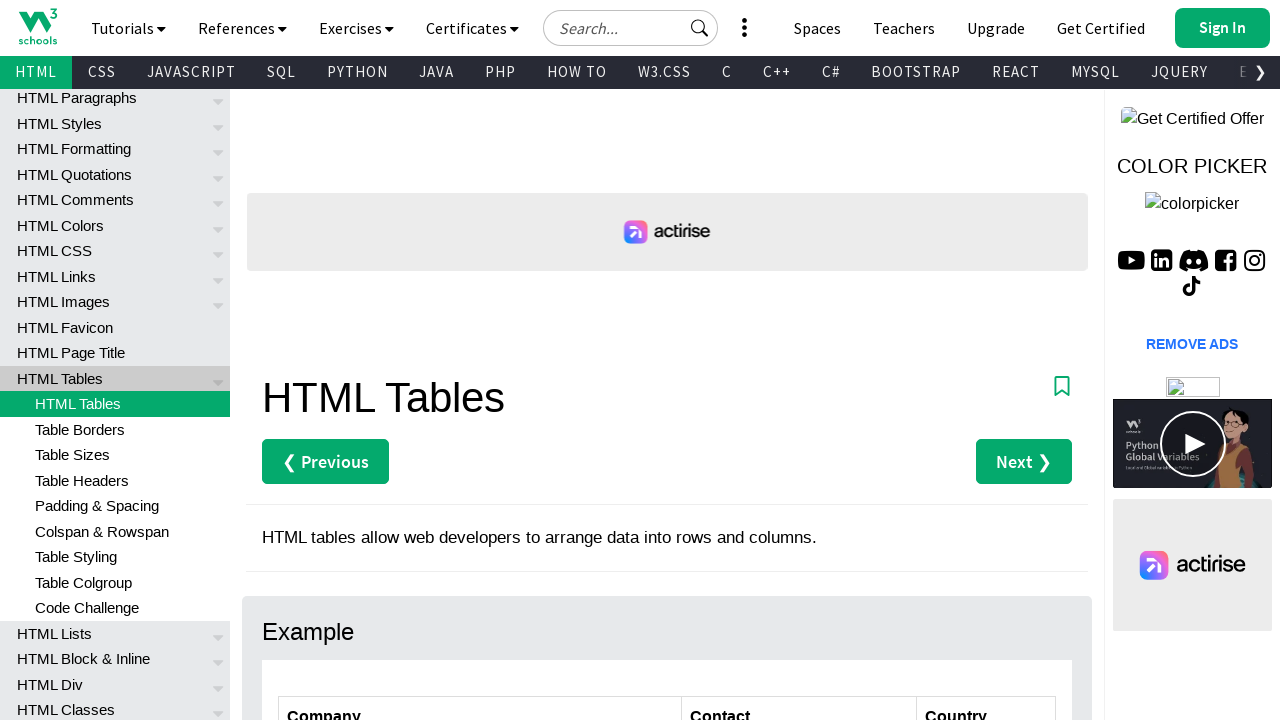

Example table is visible
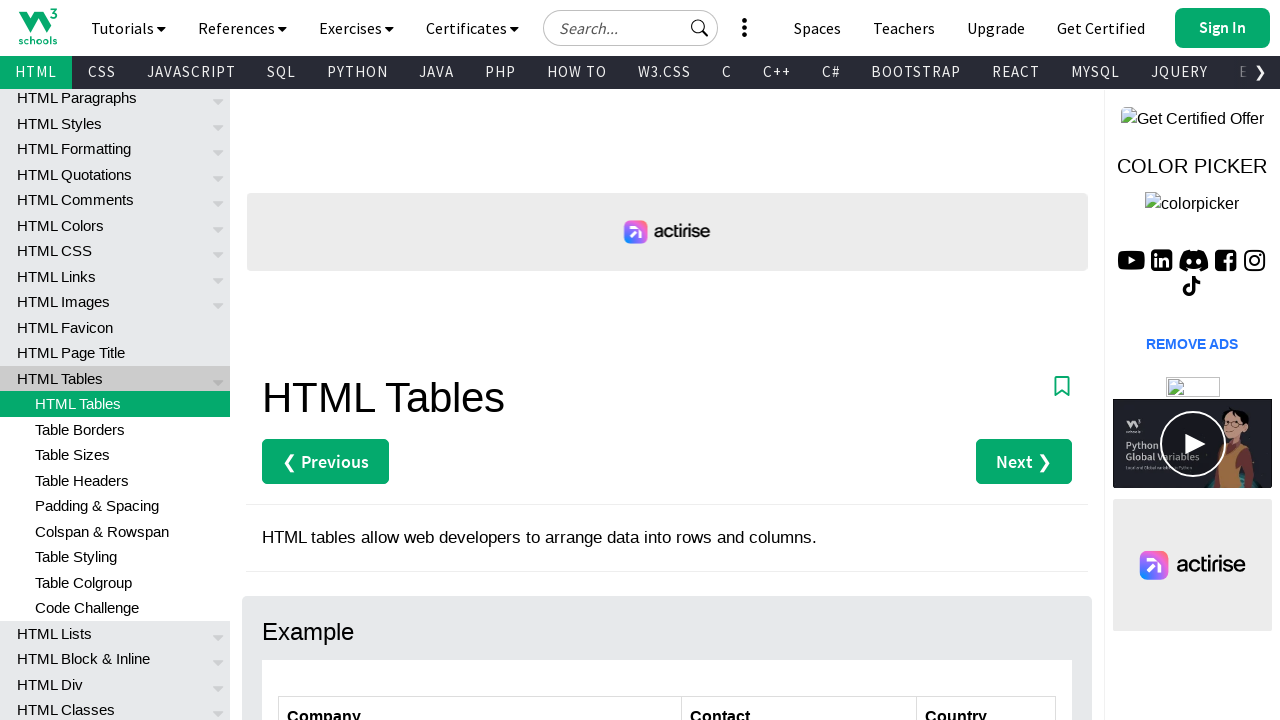

Located all table rows
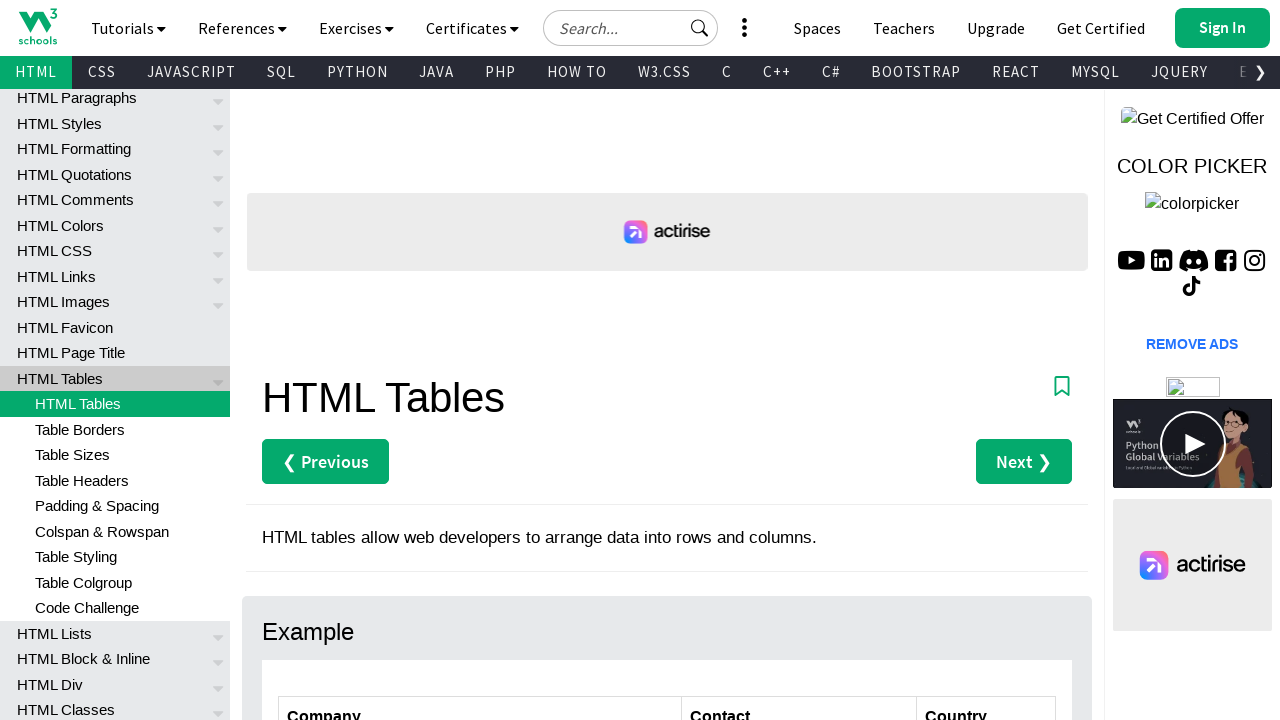

Verified table has rows
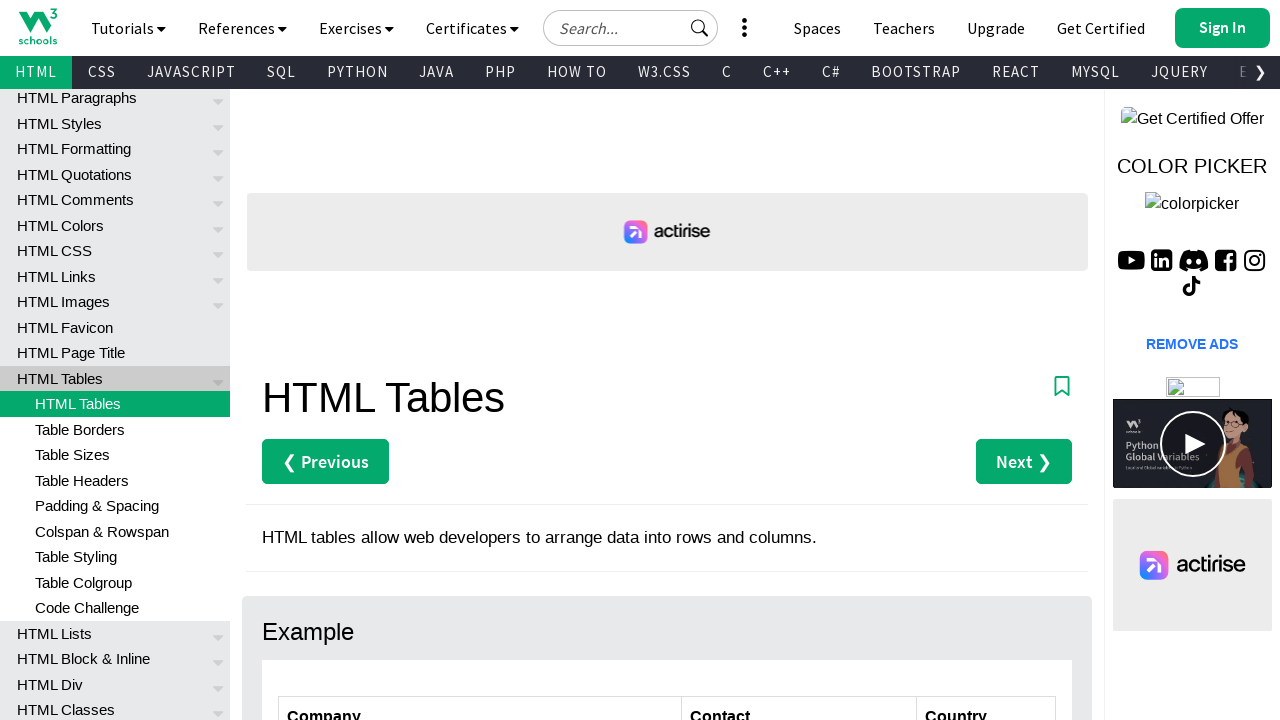

Located first row of table
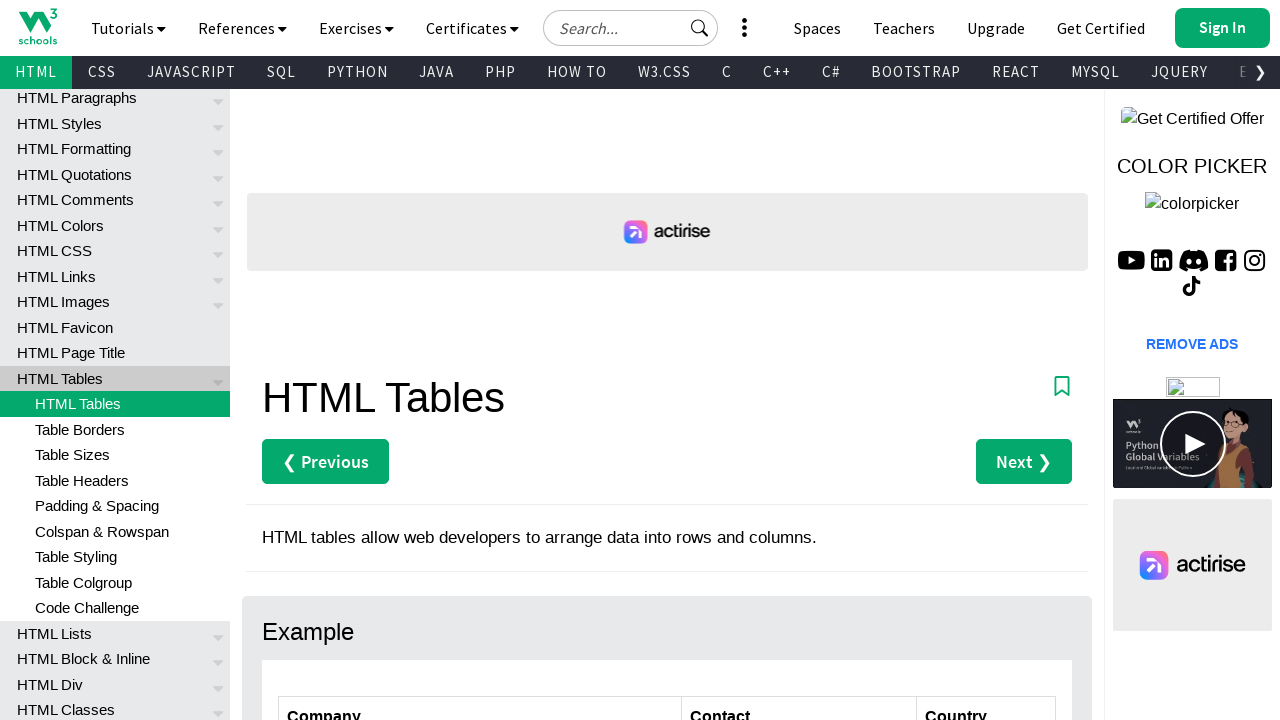

Located all cells in first row
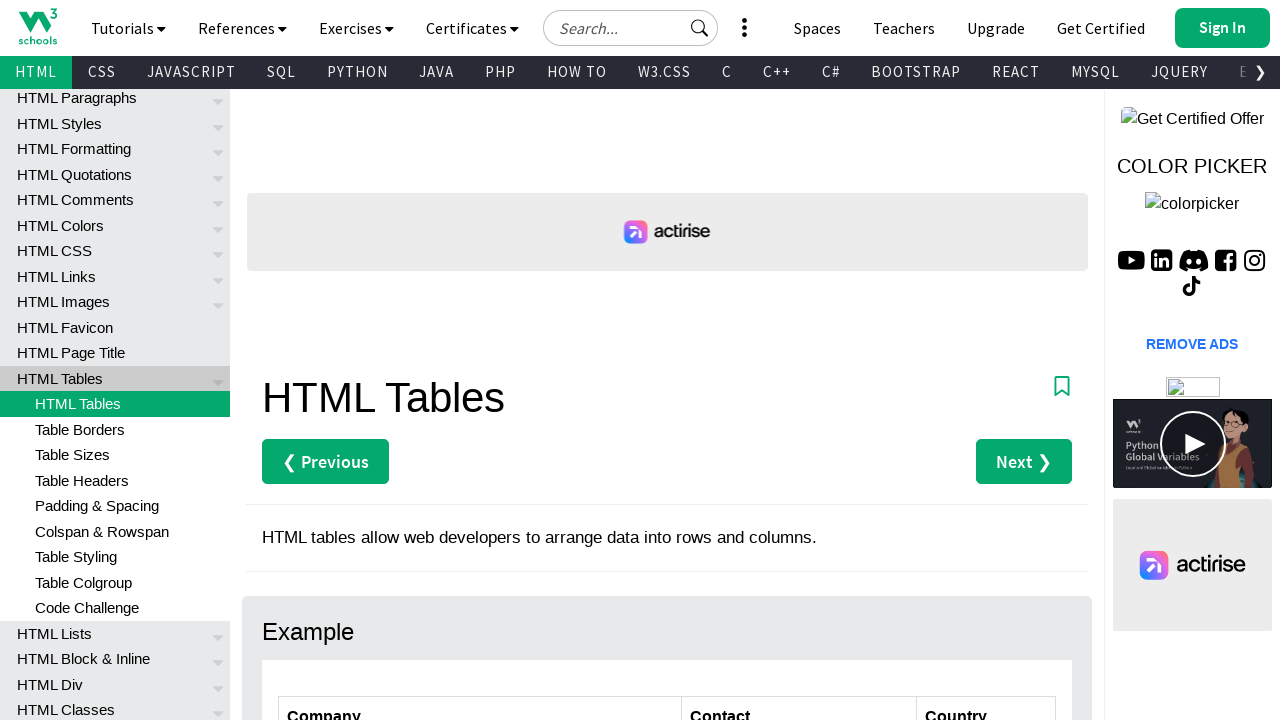

Verified table has cells and structure is intact
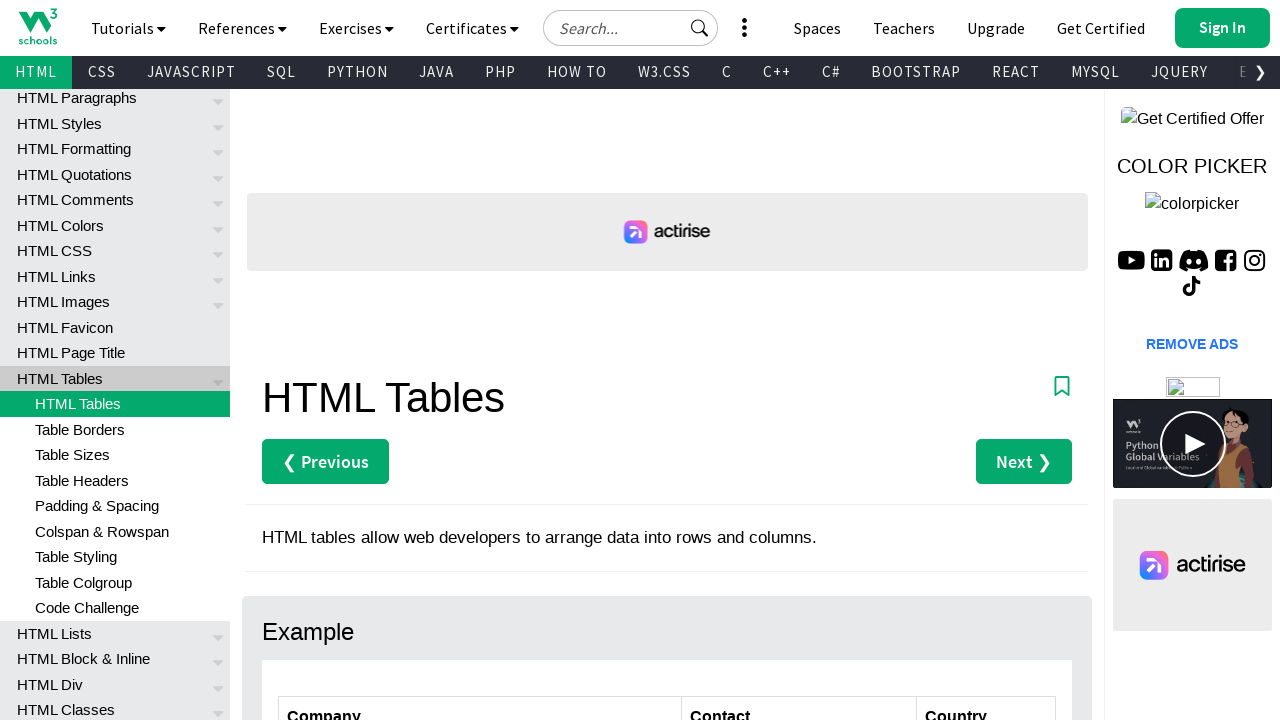

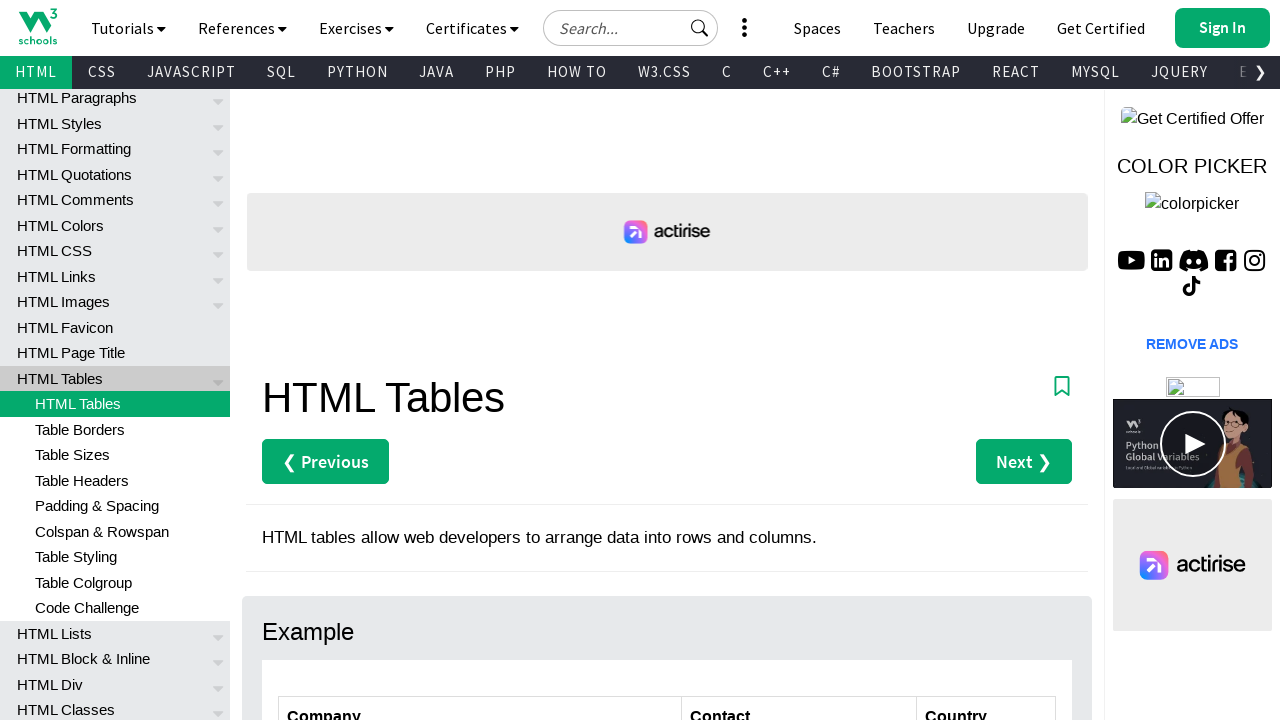